Navigates to the WebdriverIO homepage and retrieves the page title to verify the page loaded correctly

Starting URL: https://webdriver.io

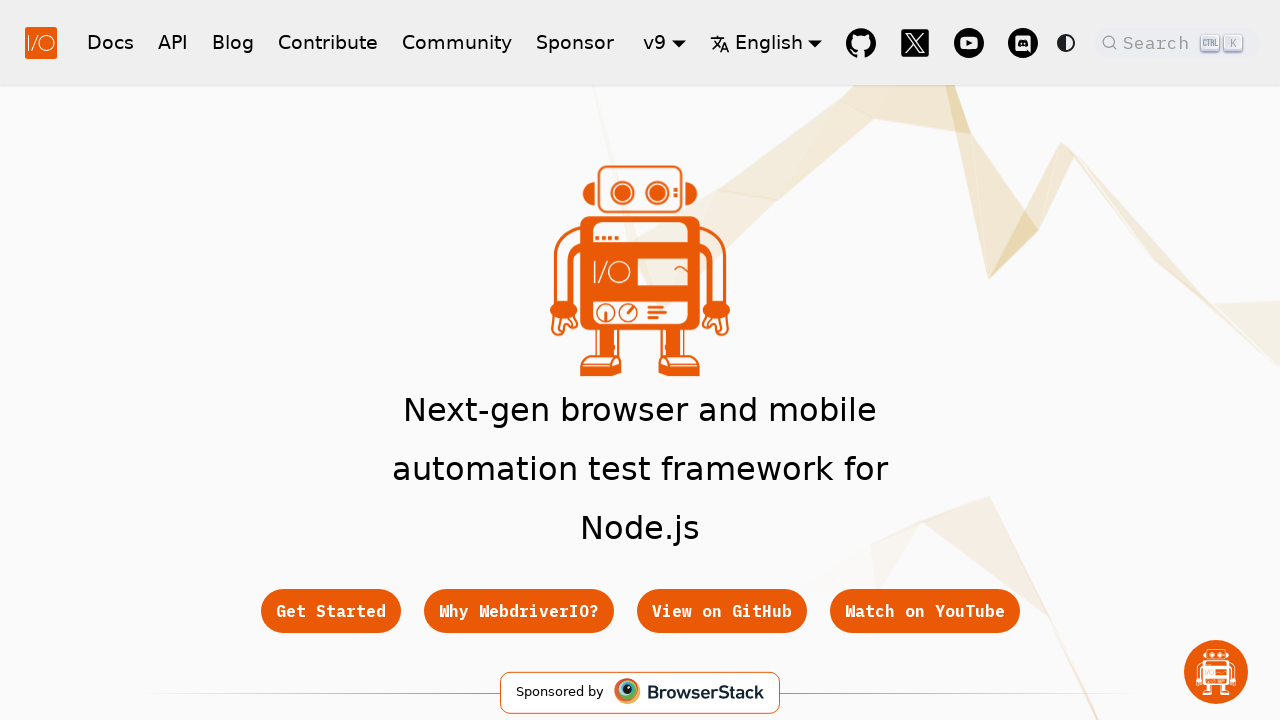

Waited for page DOM content to load
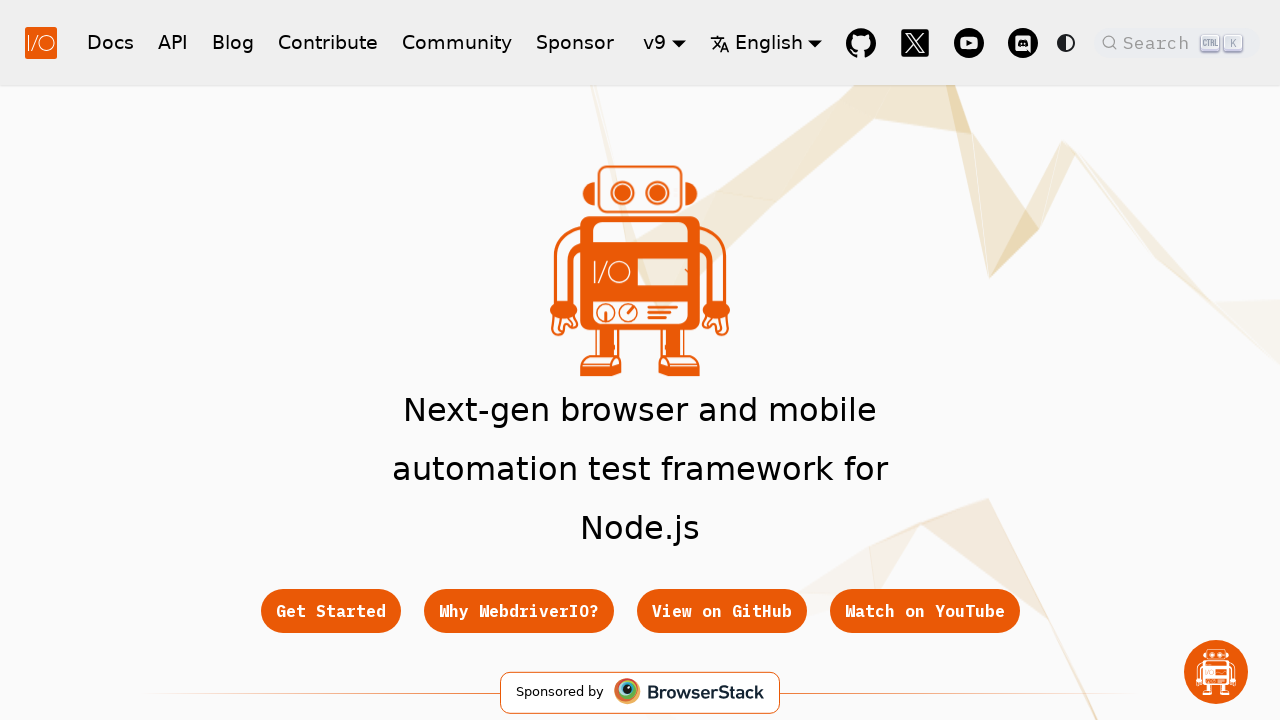

Retrieved page title: 'WebdriverIO · Next-gen browser and mobile automation test framework for Node.js | WebdriverIO'
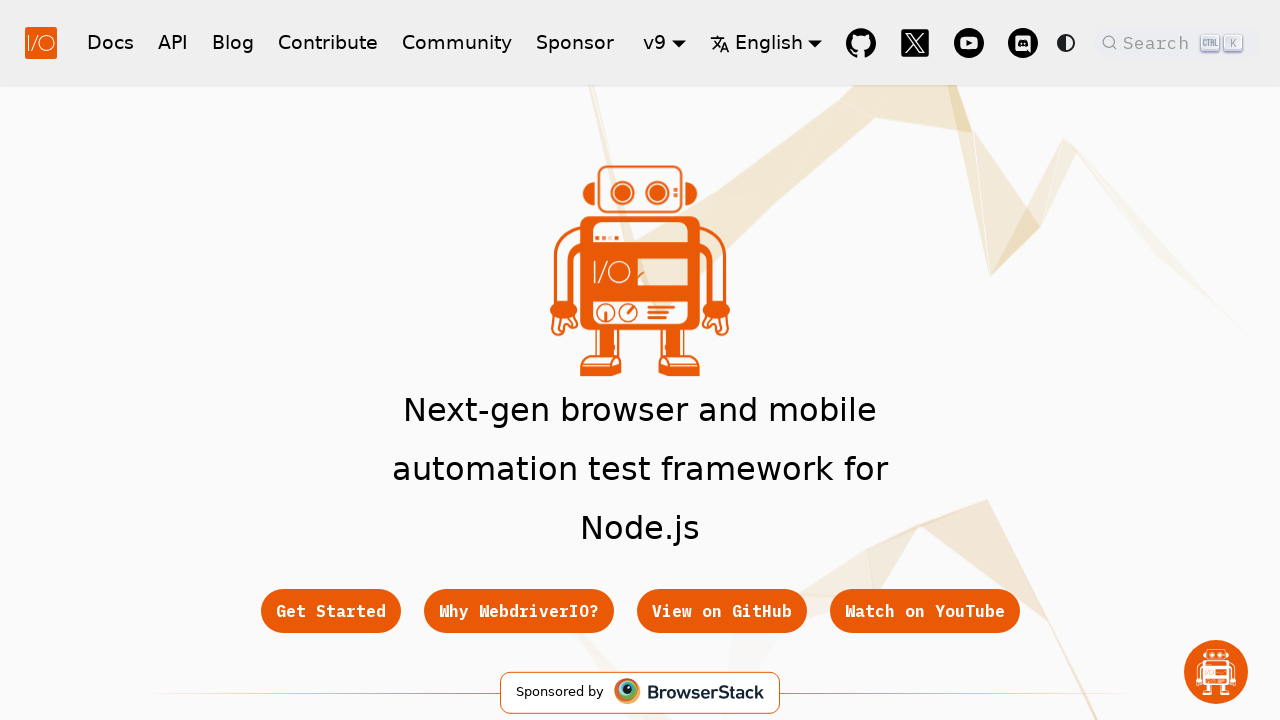

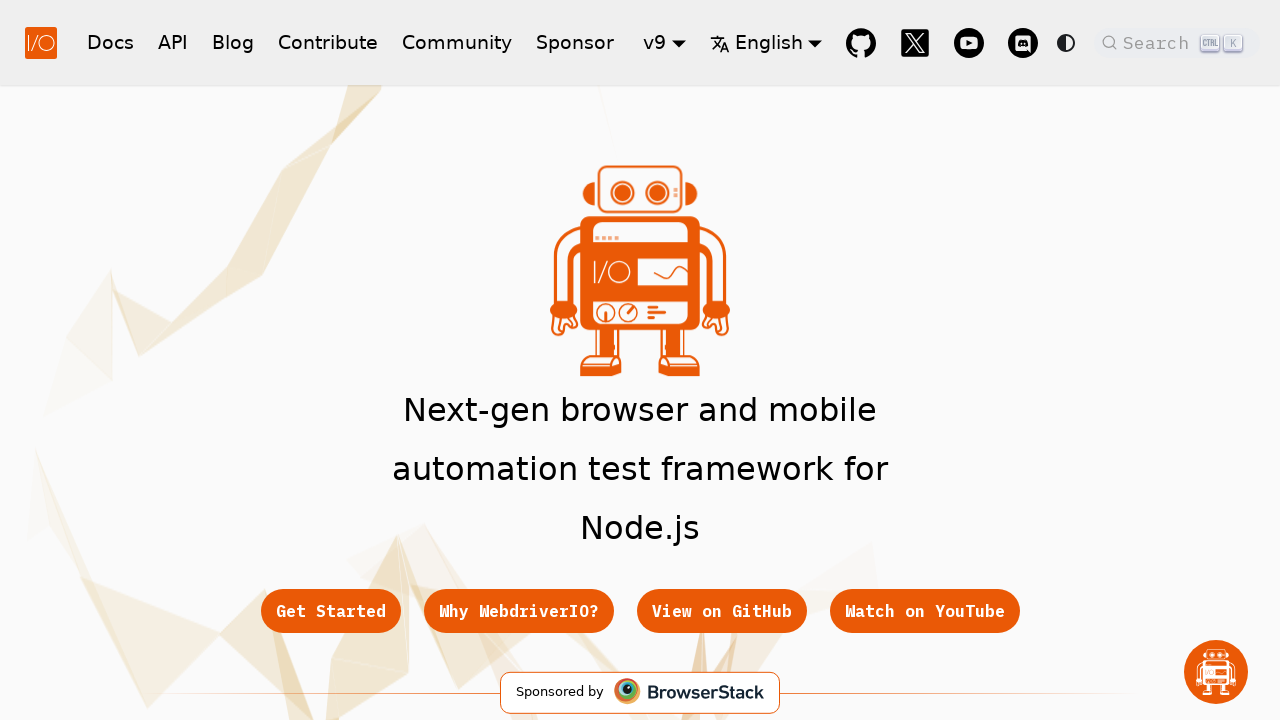